Tests adding multiple todo items to the TodoMVC app, verifying each item appears in the list after being added.

Starting URL: https://demo.playwright.dev/todomvc

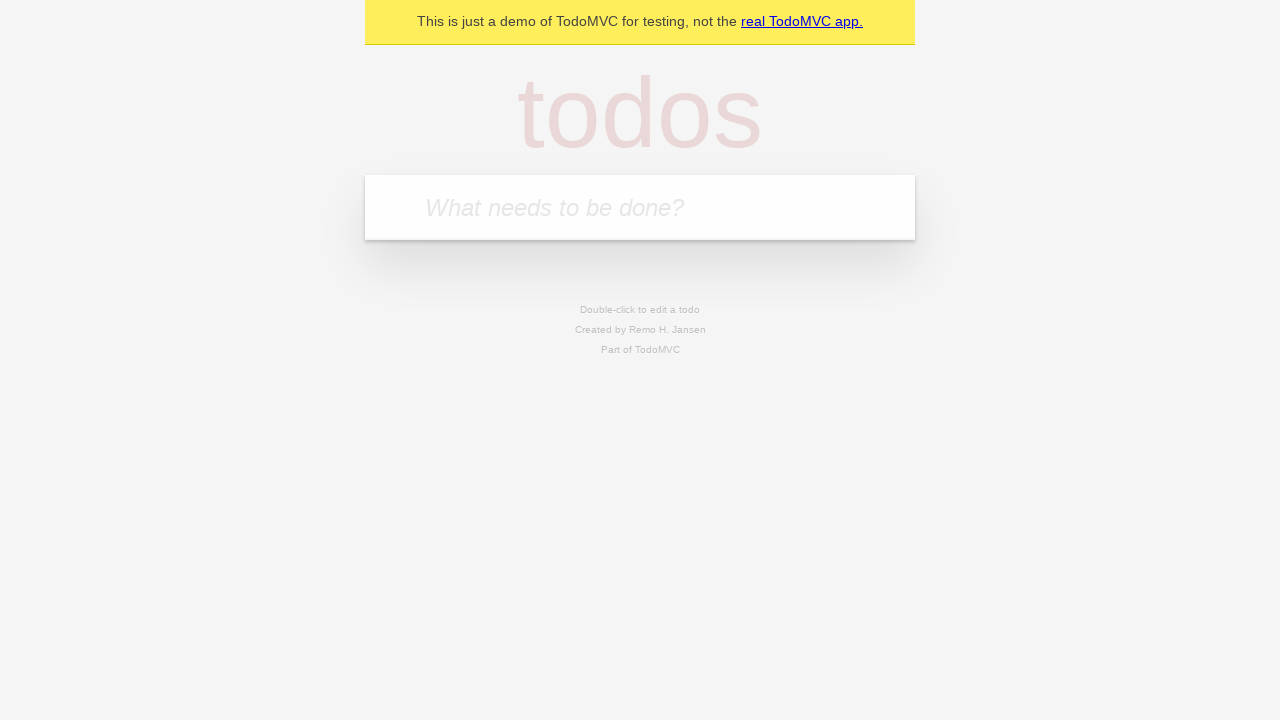

Located new todo input field
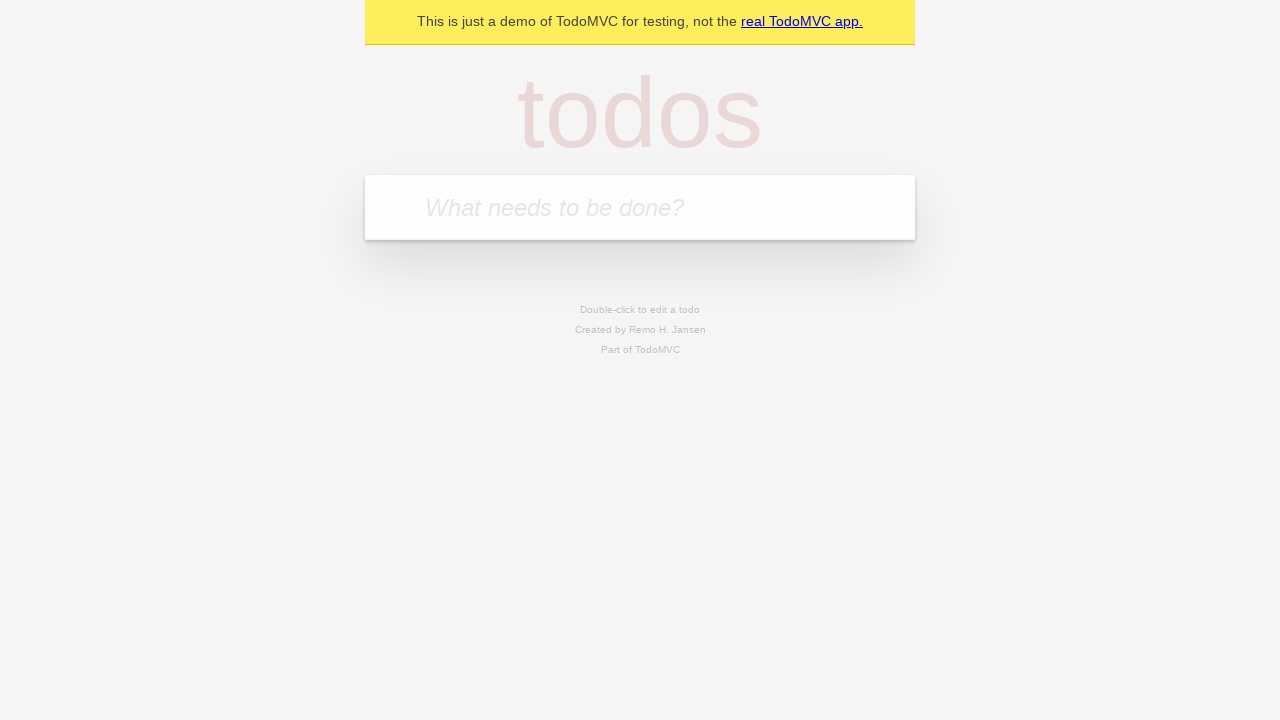

Filled first todo input with 'buy some cheese' on internal:attr=[placeholder="What needs to be done?"i]
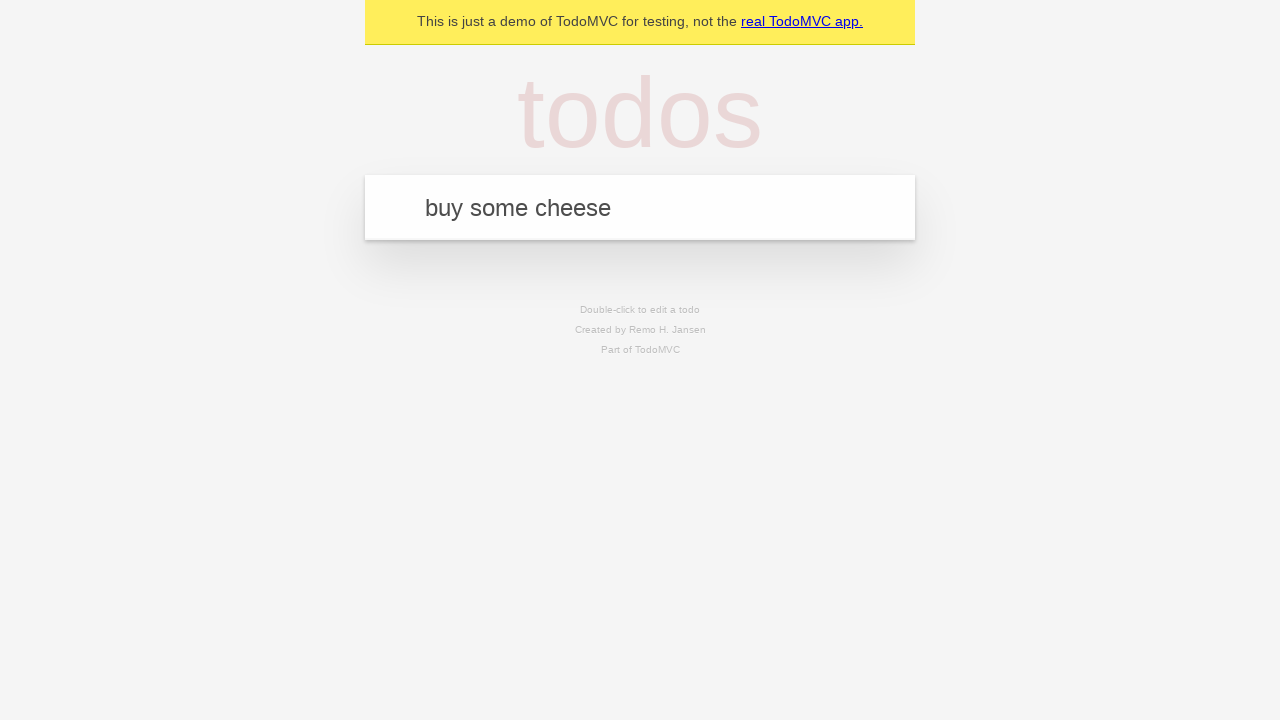

Pressed Enter to create first todo item on internal:attr=[placeholder="What needs to be done?"i]
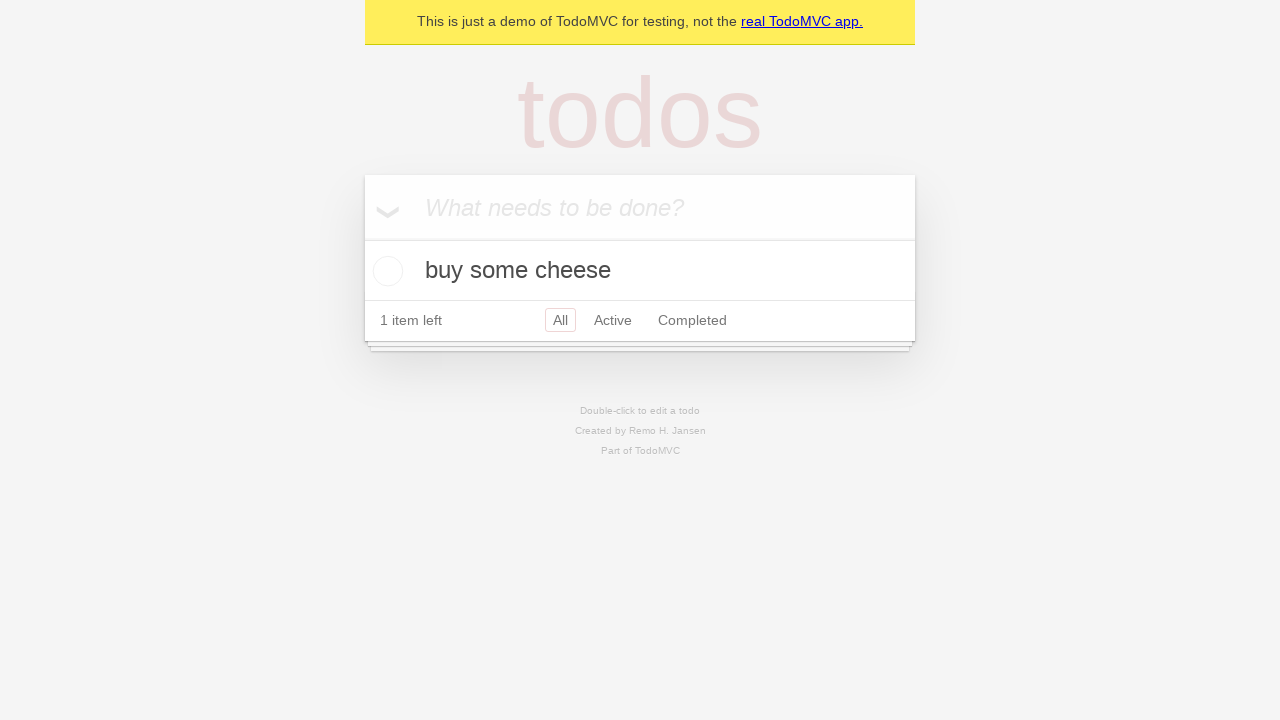

First todo item appeared in the list
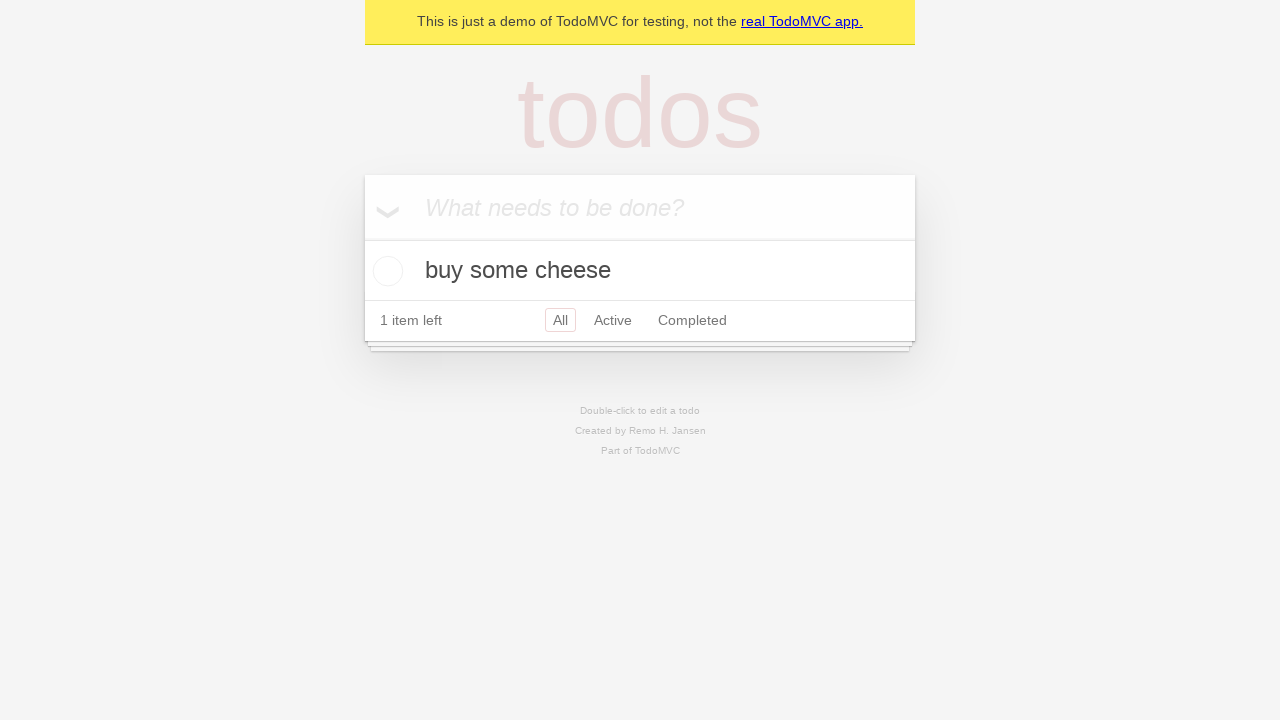

Filled second todo input with 'feed the cat' on internal:attr=[placeholder="What needs to be done?"i]
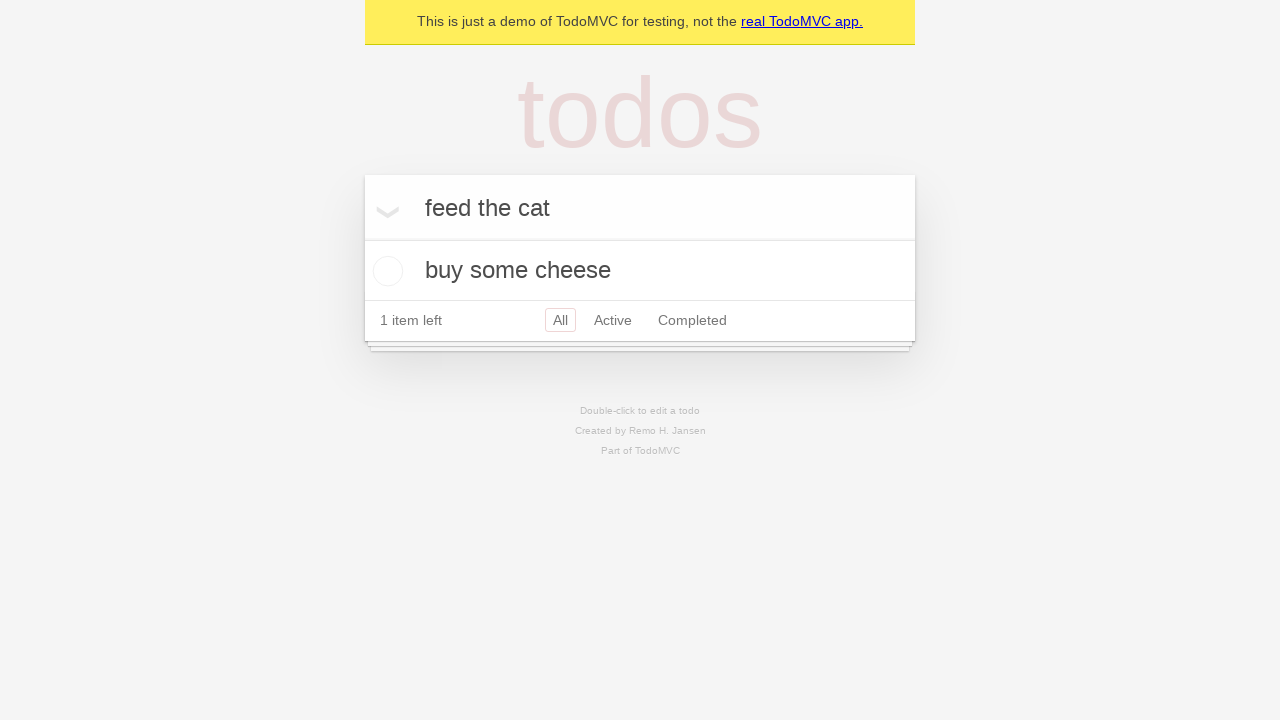

Pressed Enter to create second todo item on internal:attr=[placeholder="What needs to be done?"i]
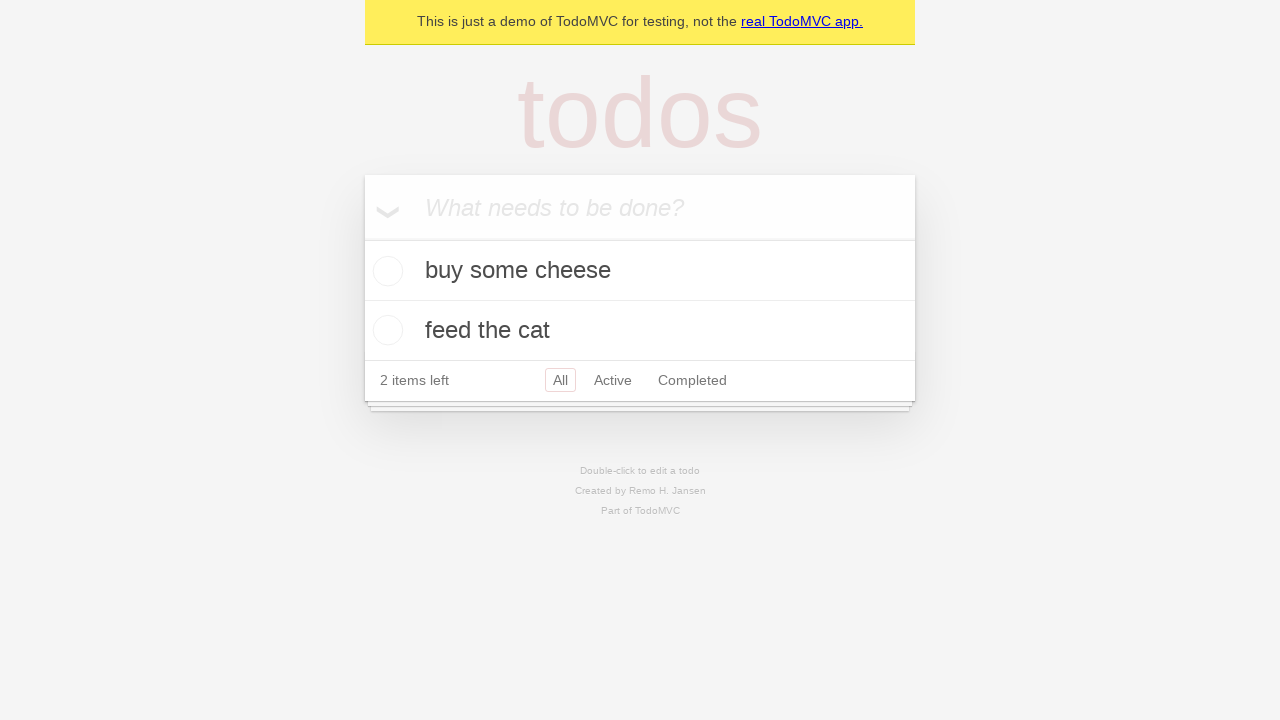

Verified both todo items are visible in the list
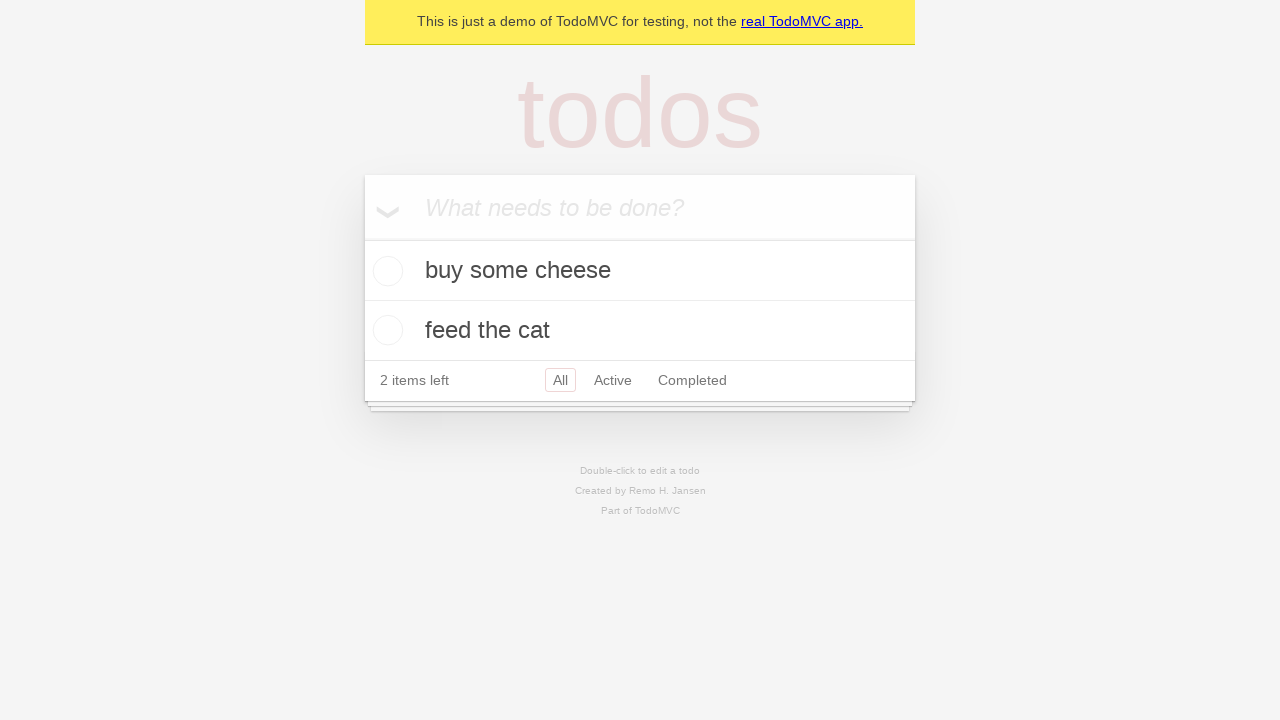

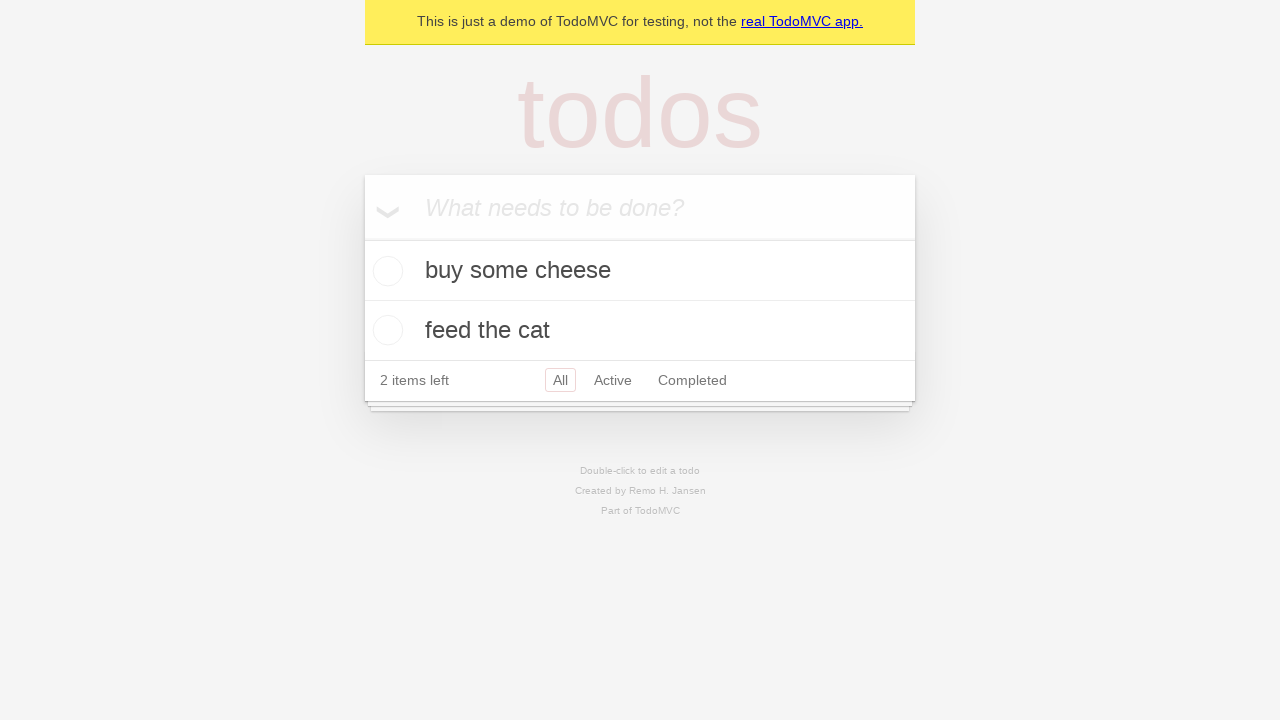